Tests login form validation by submitting empty fields and verifying that an error message is displayed without redirecting away from the login page

Starting URL: https://the-internet.herokuapp.com/login

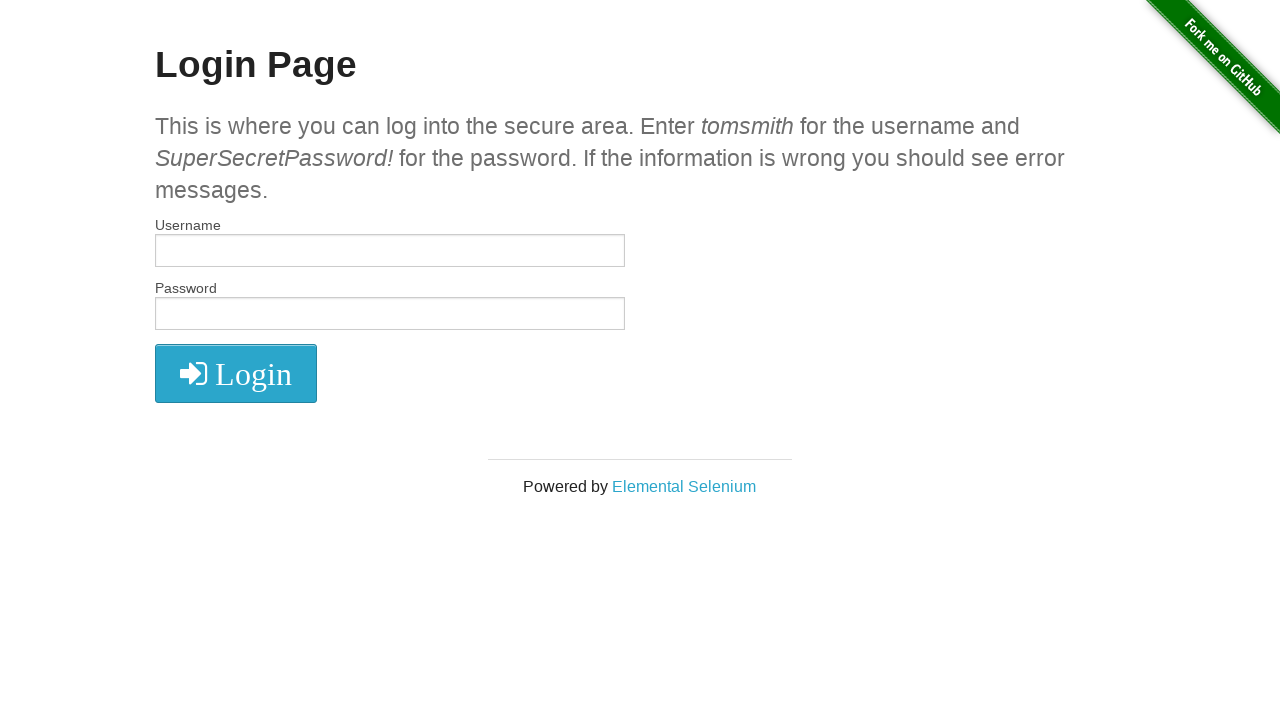

Waited for login page title to load
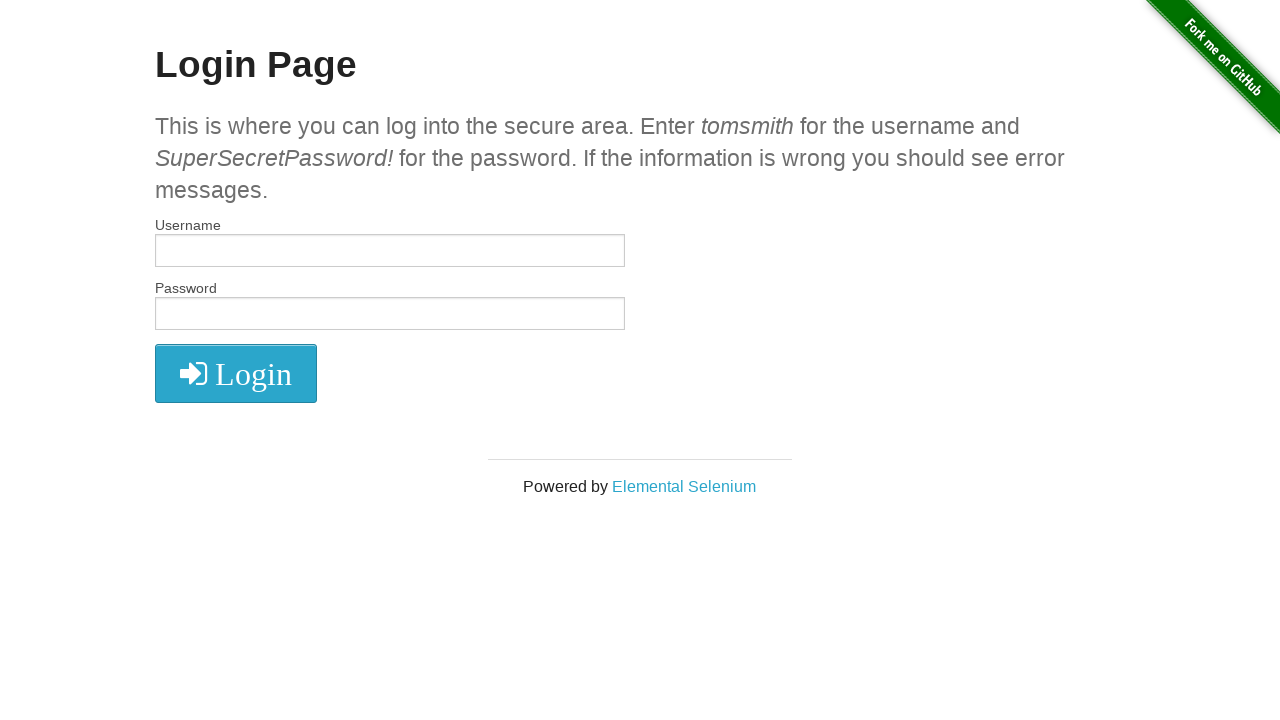

Verified 'Login Page' title is displayed
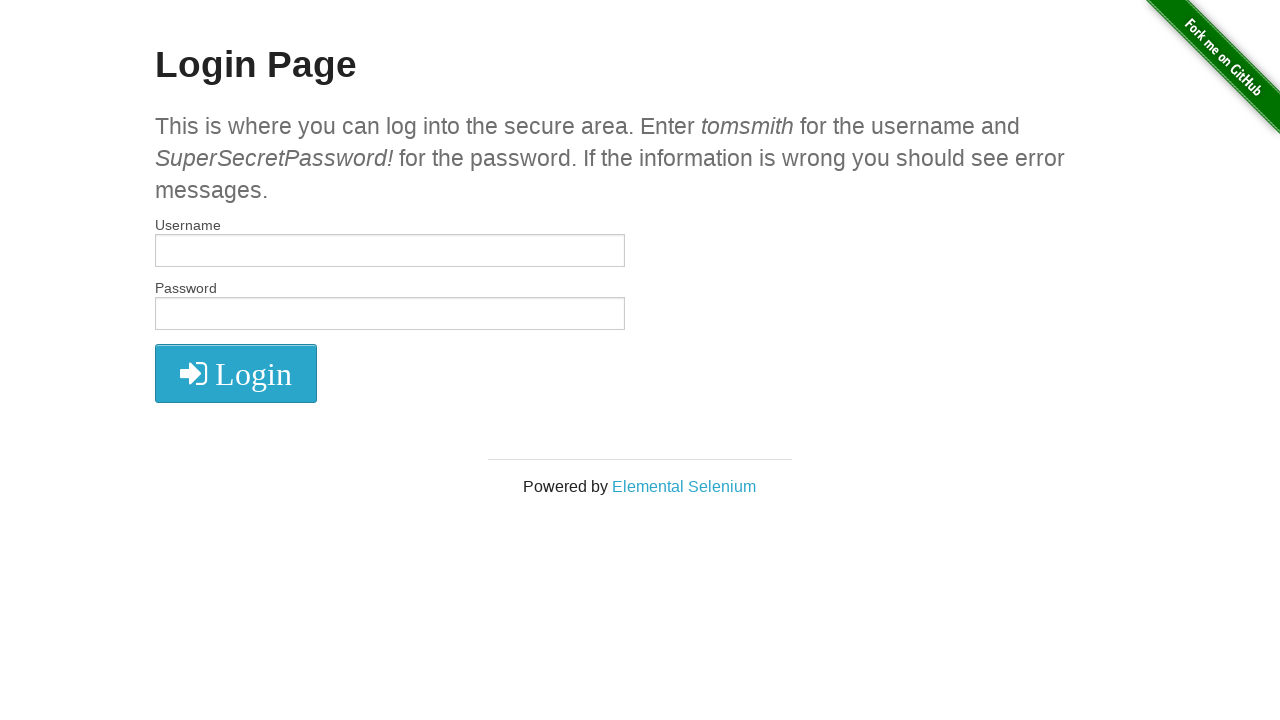

Clicked login button with empty fields at (236, 373) on #login button[type='submit']
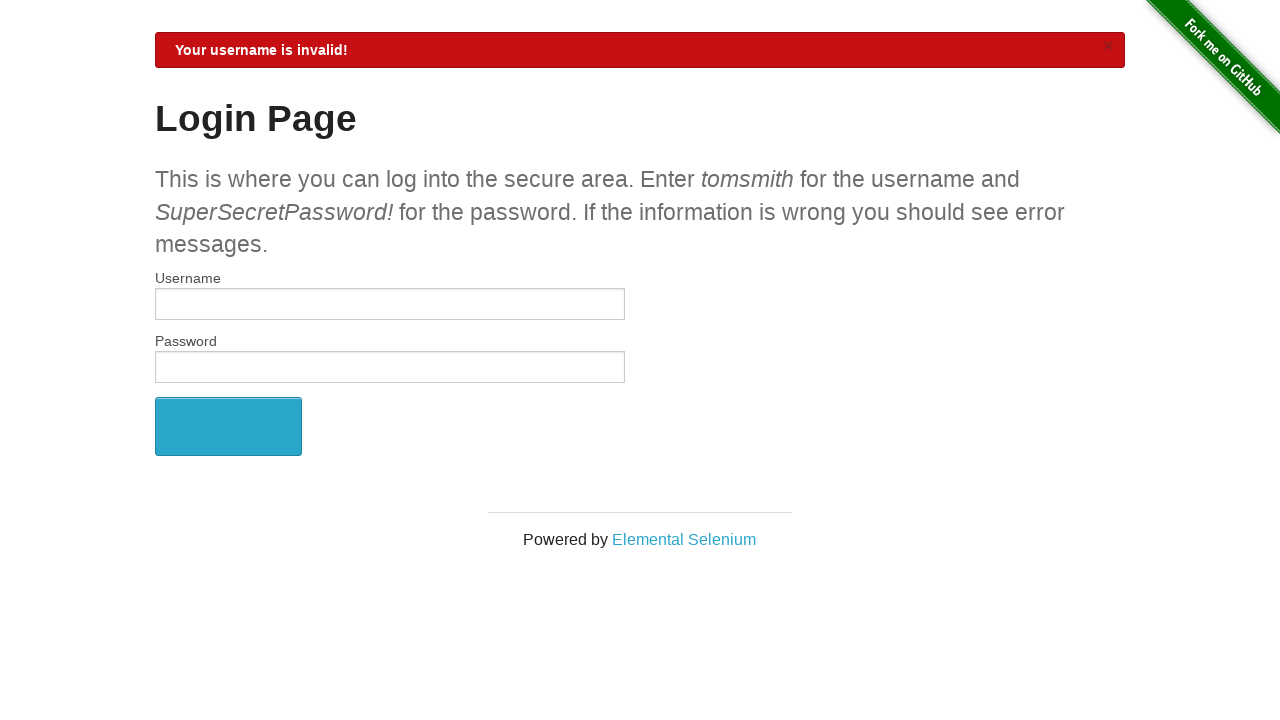

Error message appeared after form submission
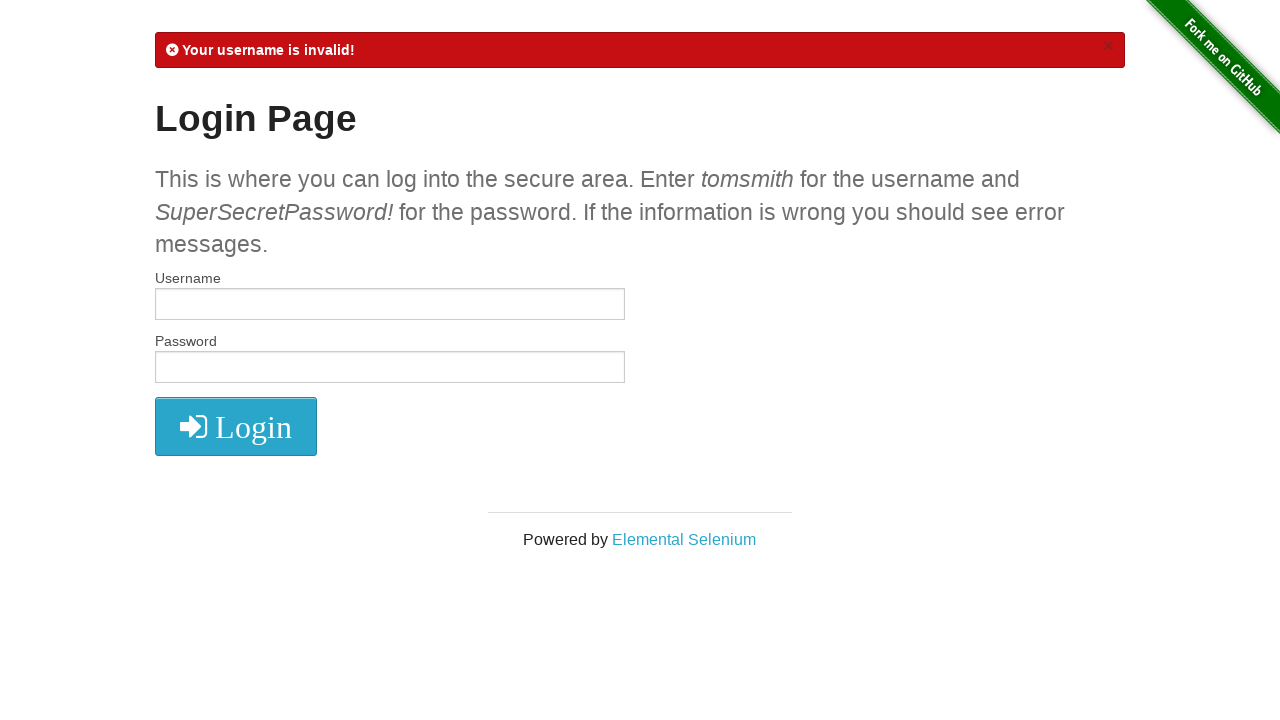

Verified user is still on login page (URL contains /login)
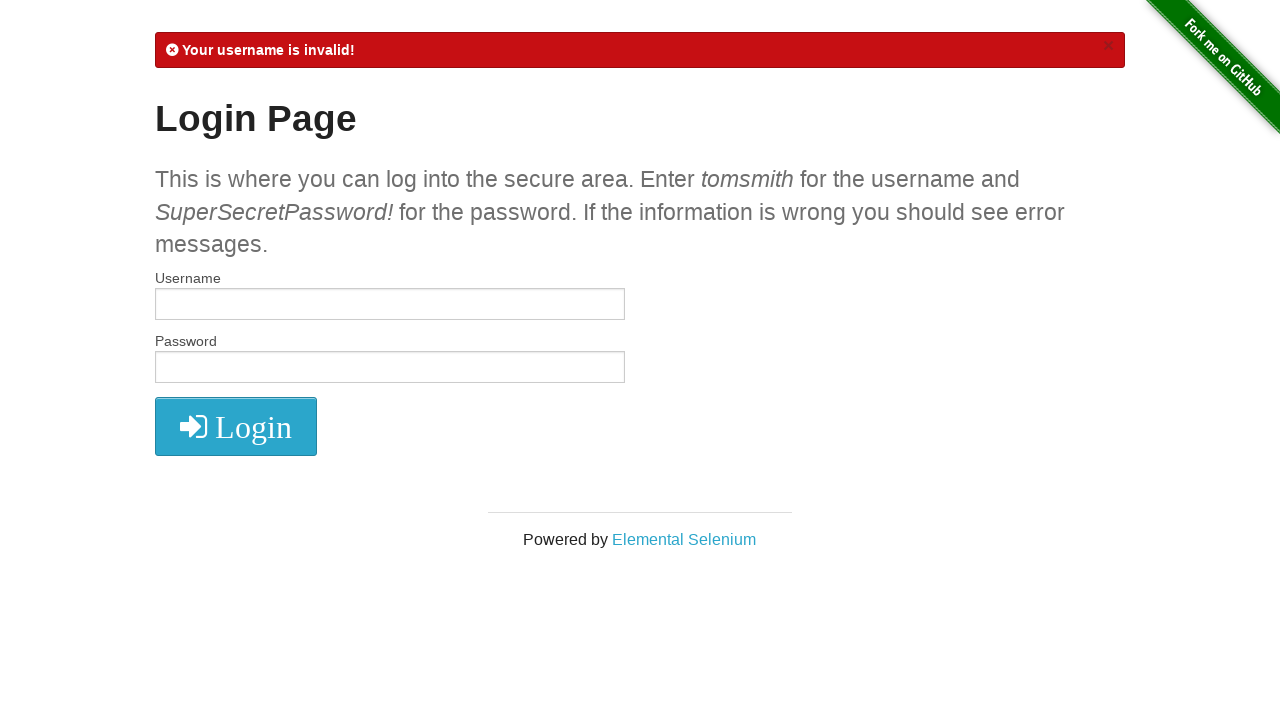

Verified error message 'Your username is invalid!' is displayed
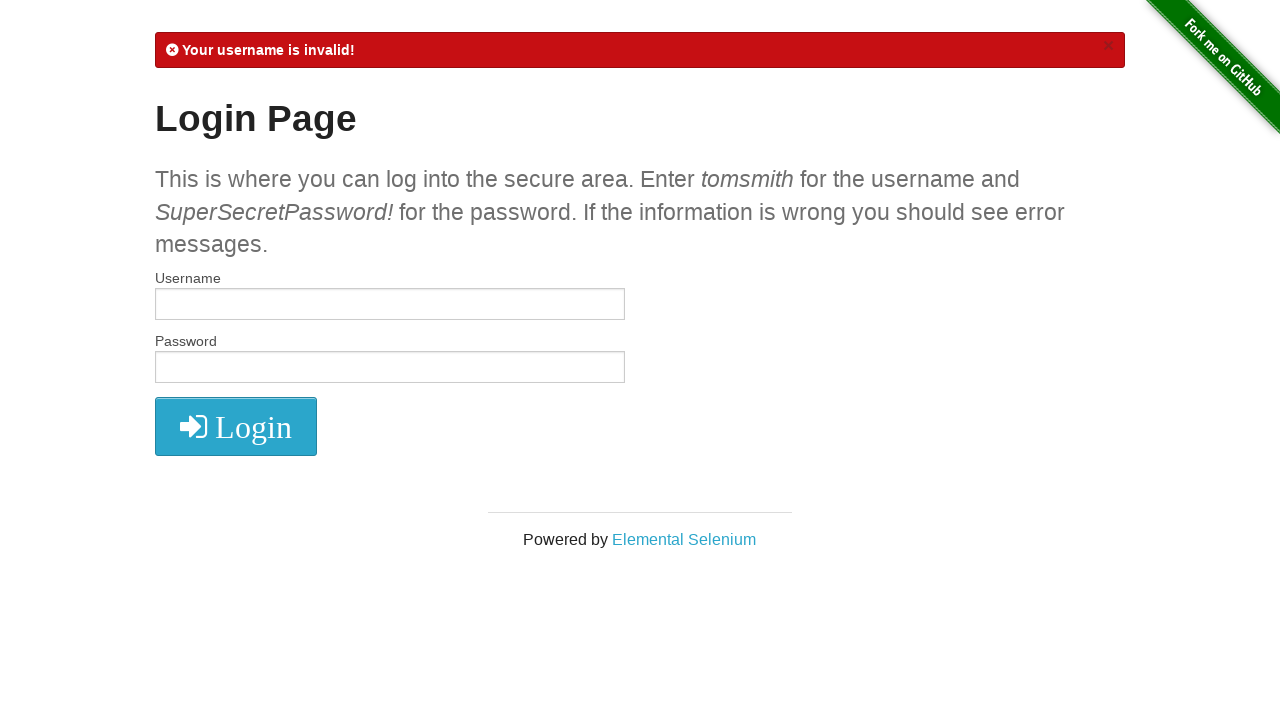

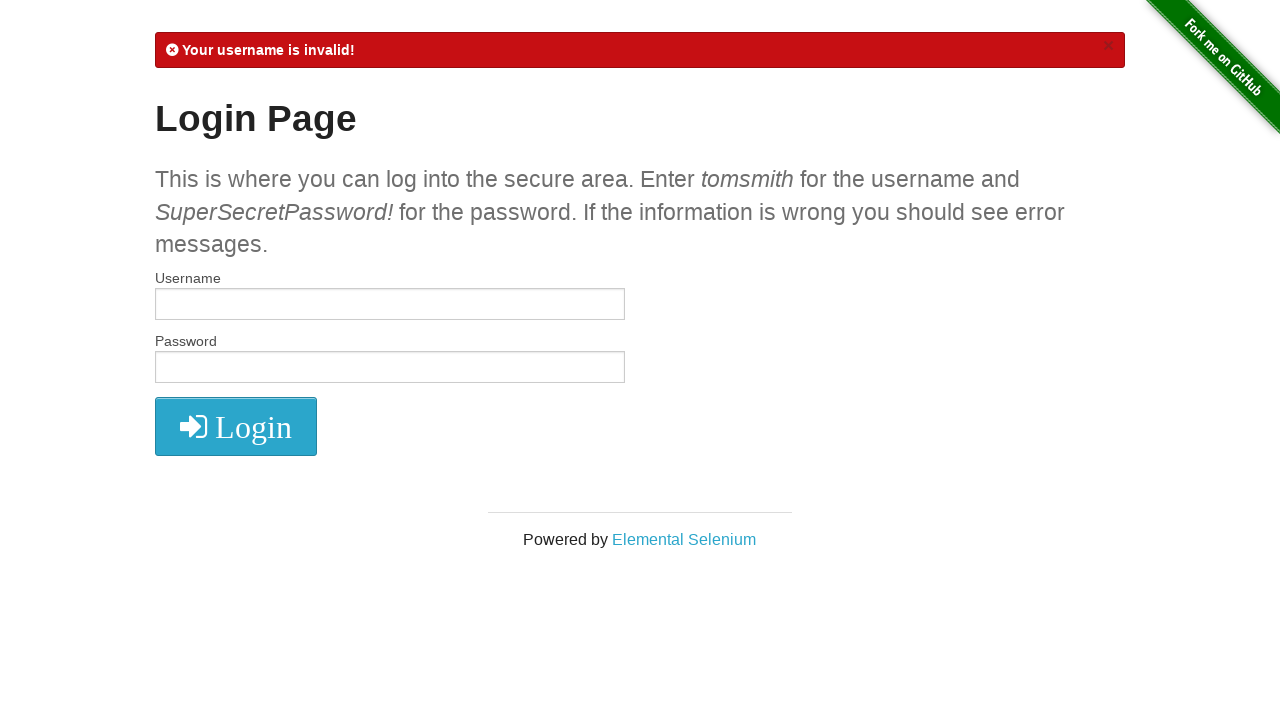